Tests drag and drop functionality by dragging element from column A to column B and verifying the elements have swapped positions

Starting URL: https://the-internet.herokuapp.com/drag_and_drop

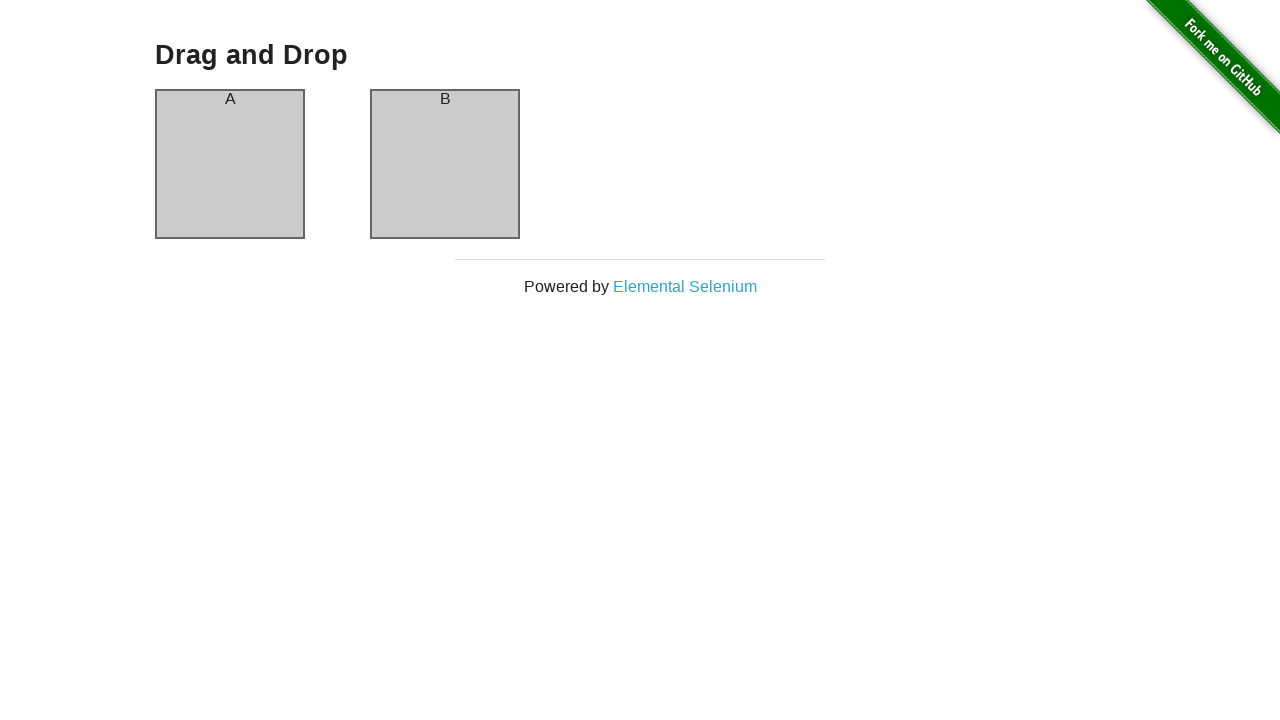

Waited for column A element to be visible
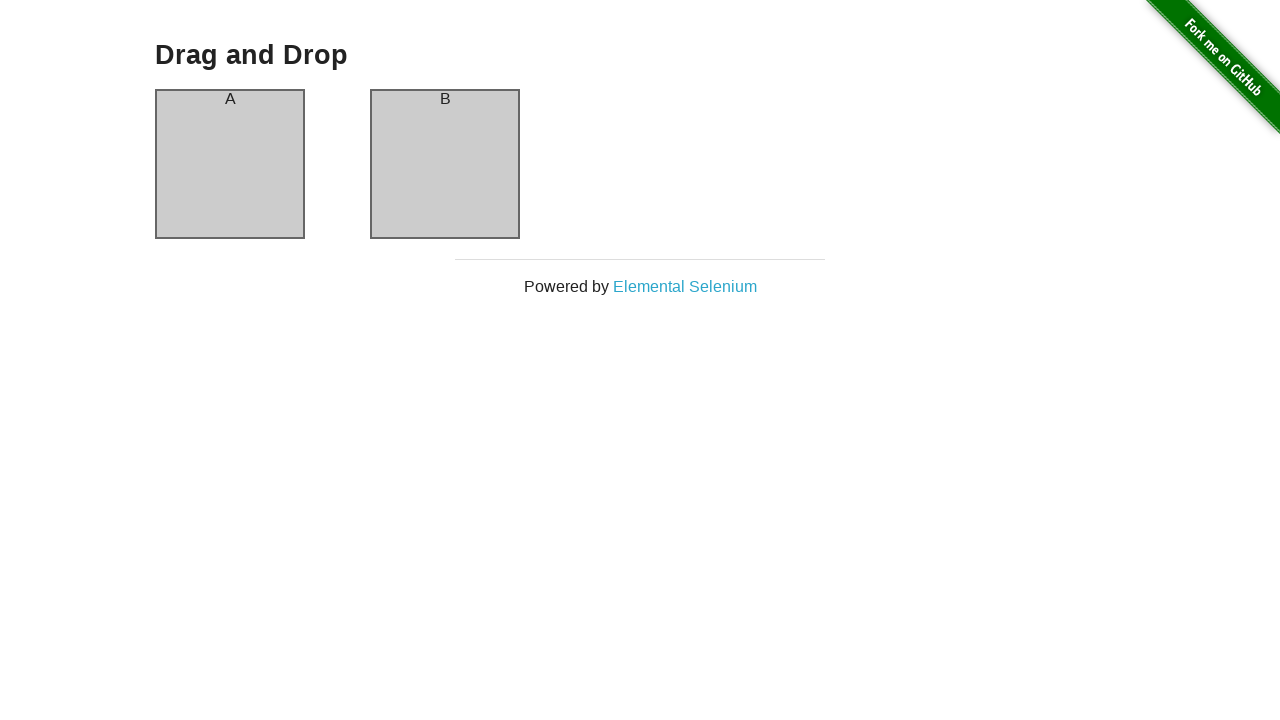

Waited for column B element to be visible
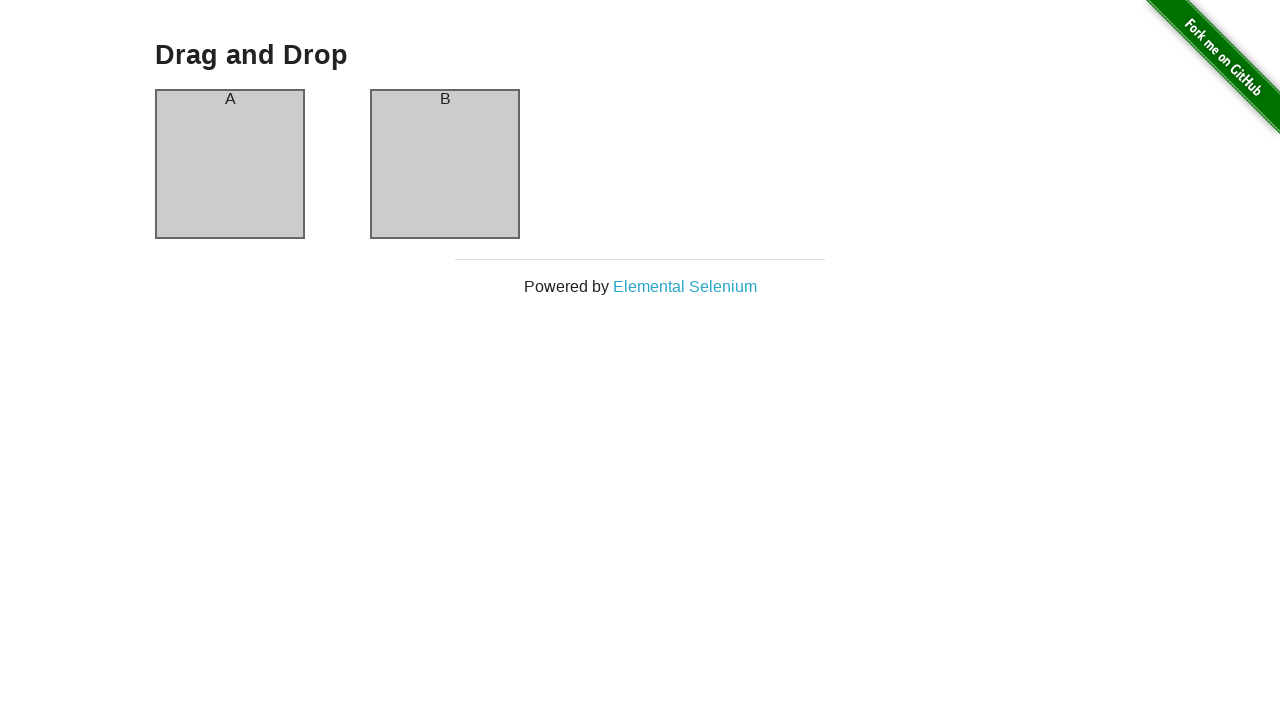

Dragged element from column A to column B at (445, 164)
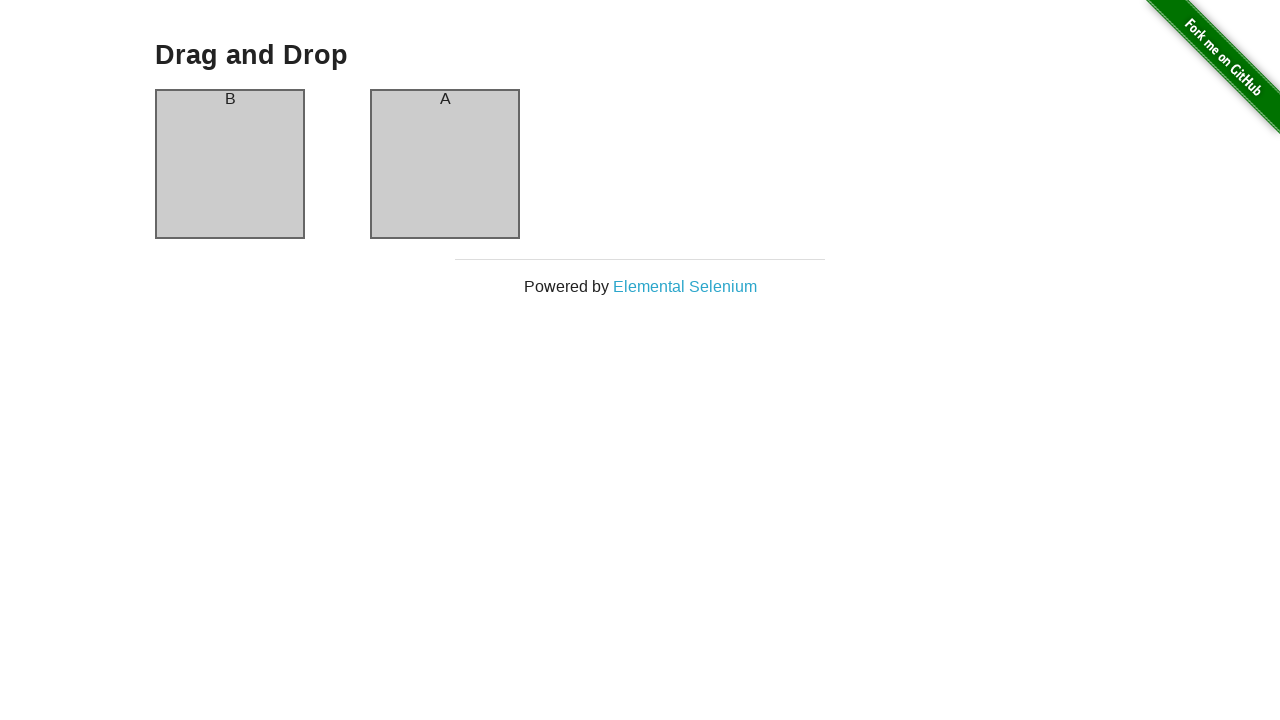

Verified that elements have swapped - column A now contains 'B'
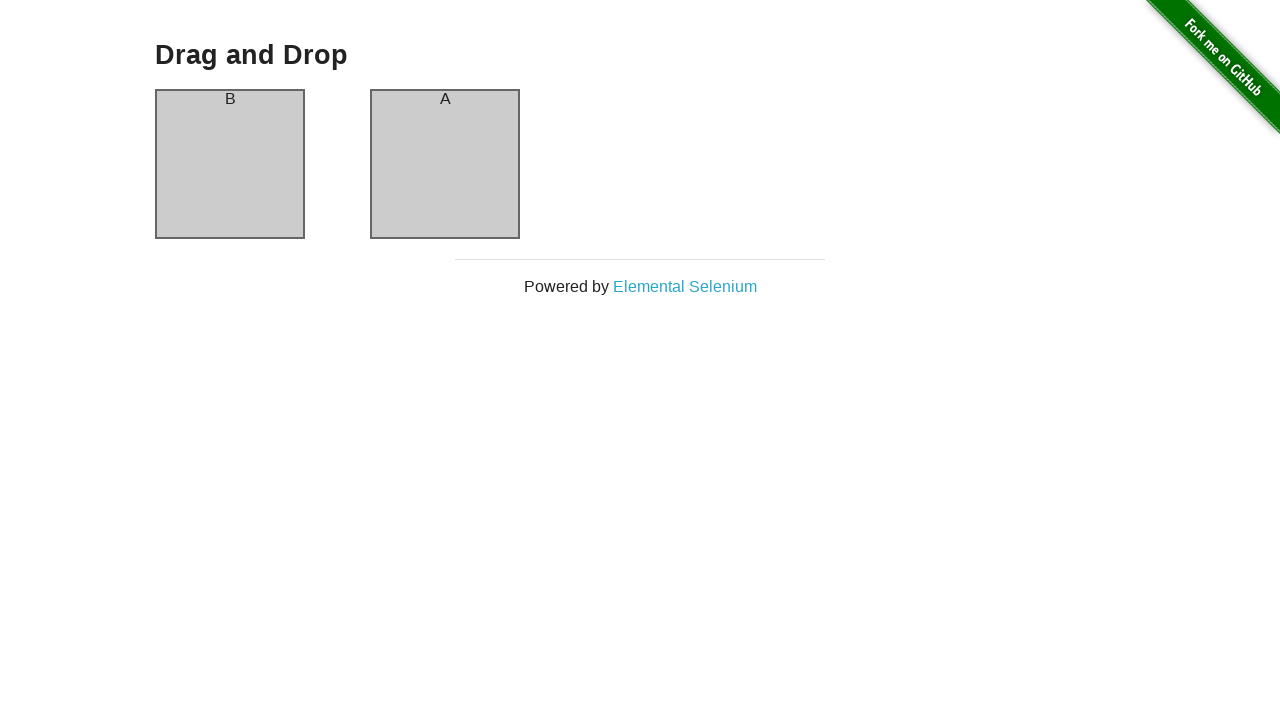

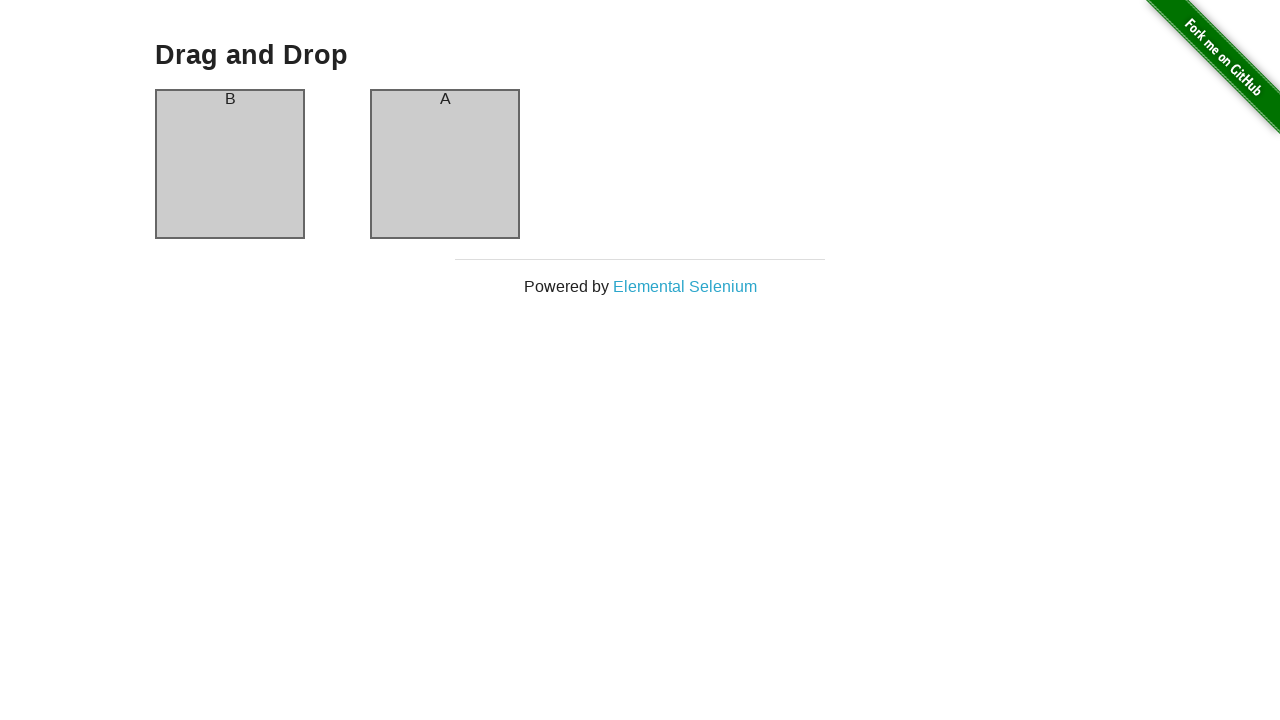